Navigates to YouTube Gaming's top live games page and scrolls multiple times to load all game cards via infinite scroll functionality.

Starting URL: https://www.youtube.com/gaming/games

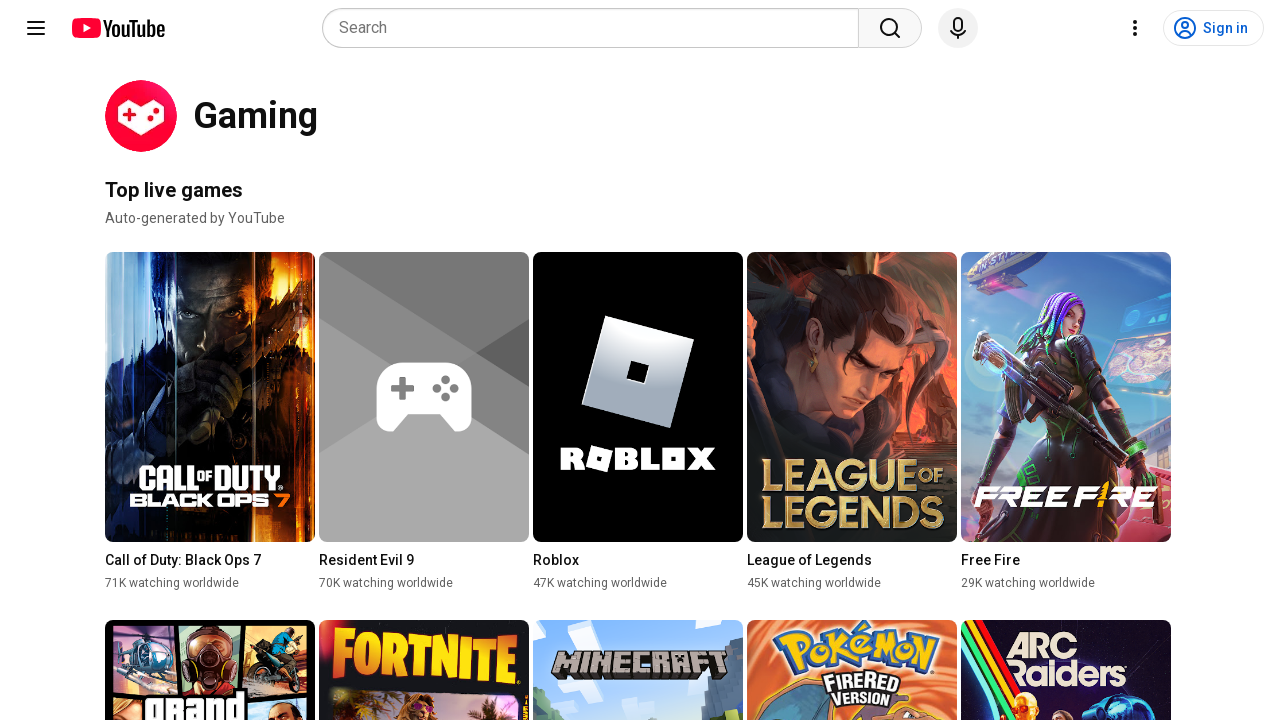

Navigated to YouTube Gaming's top live games page
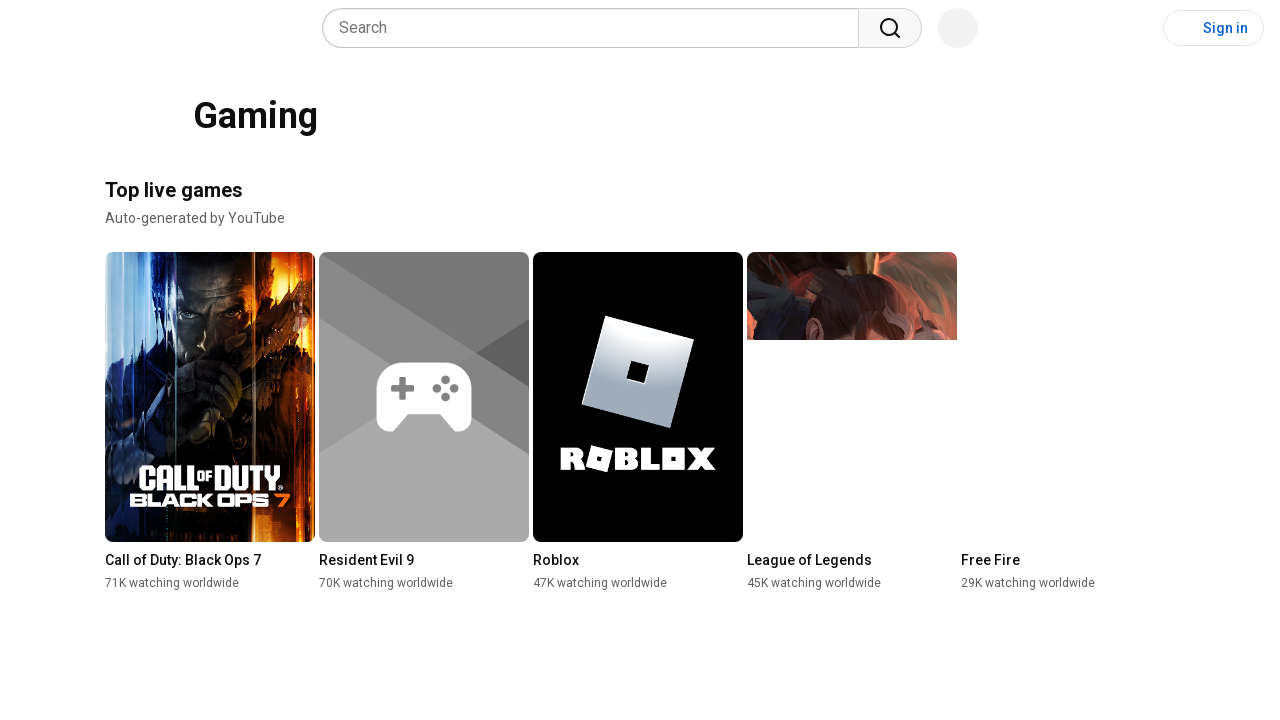

Scrolled to bottom of page (scroll iteration 1/10)
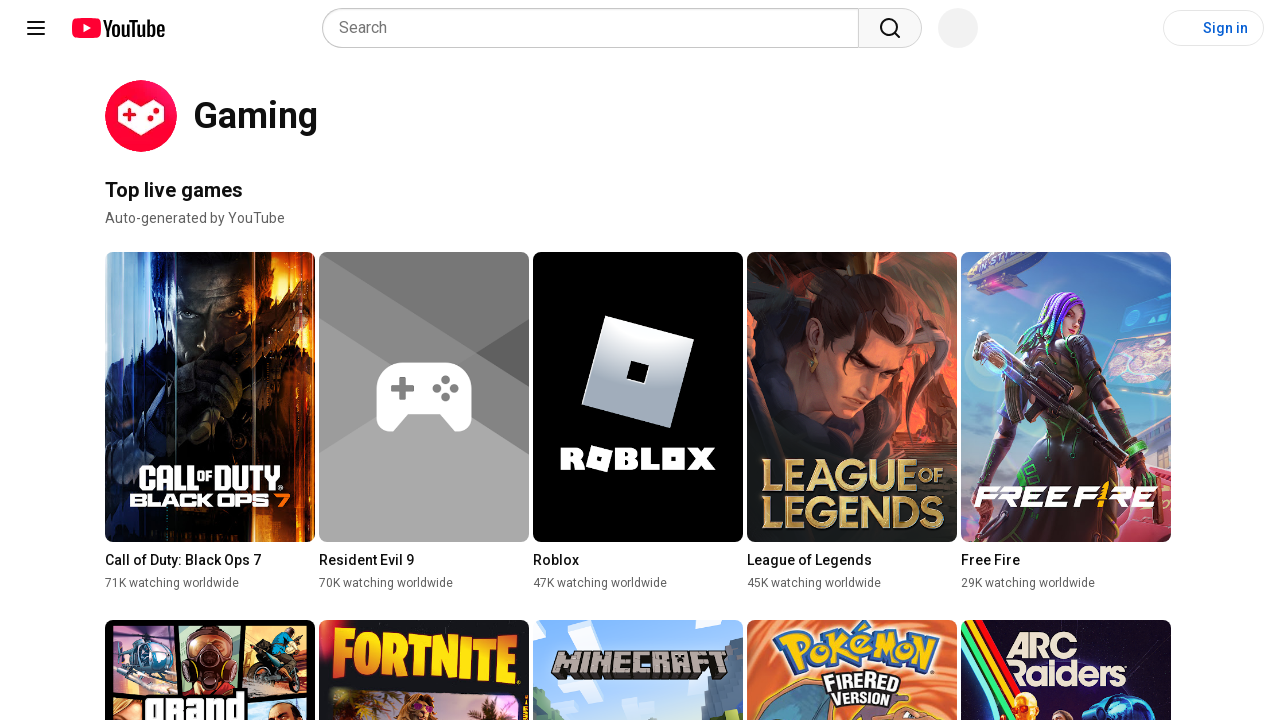

Waited 3 seconds for content to load after scroll 1
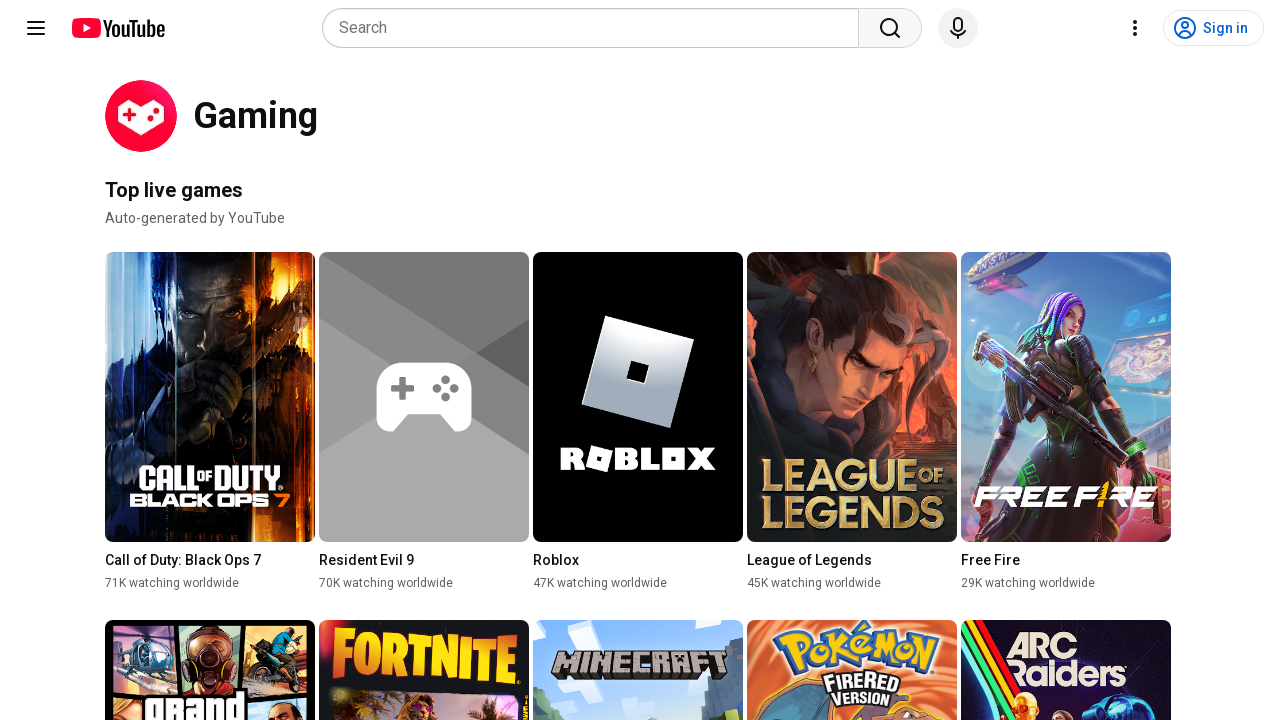

Scrolled to bottom of page (scroll iteration 2/10)
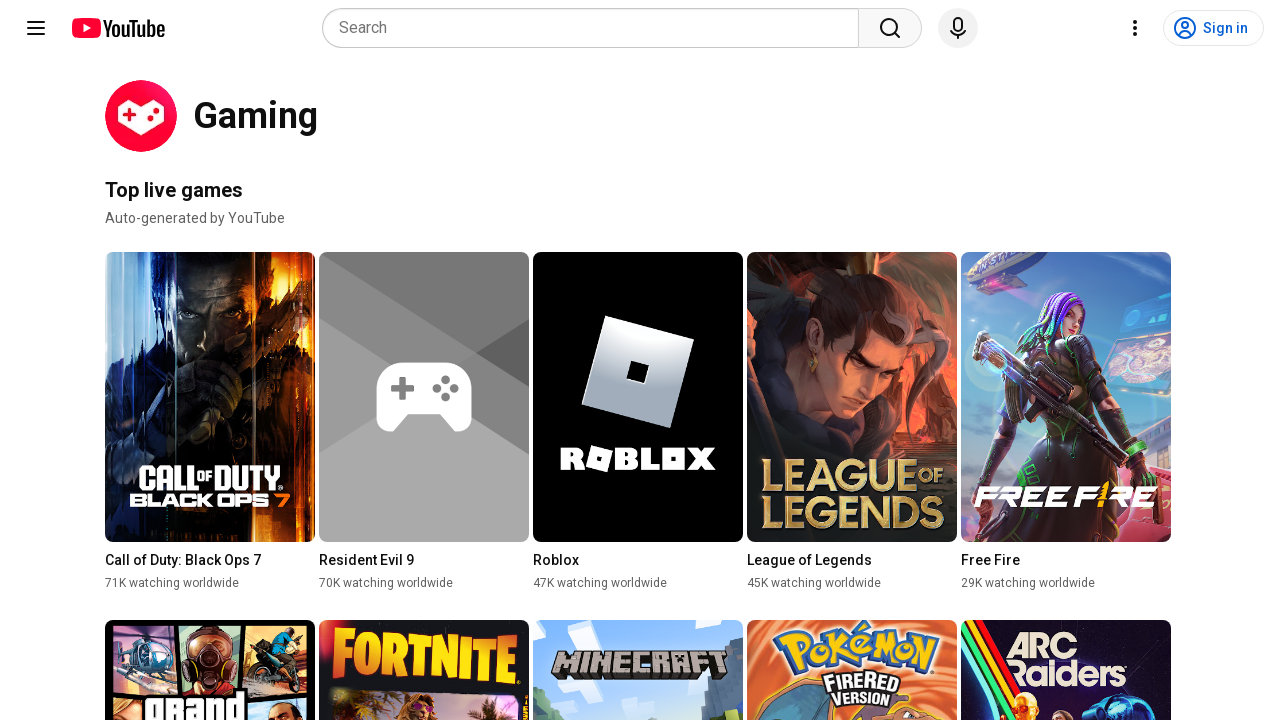

Waited 3 seconds for content to load after scroll 2
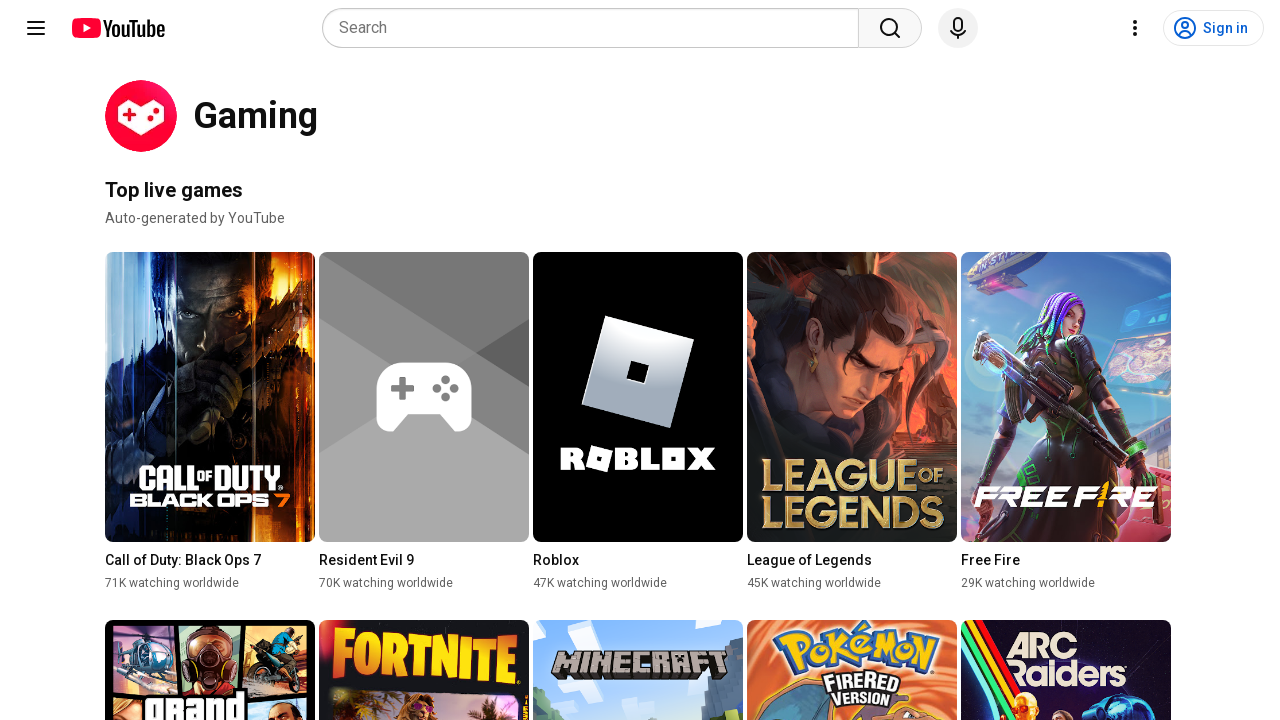

Scrolled to bottom of page (scroll iteration 3/10)
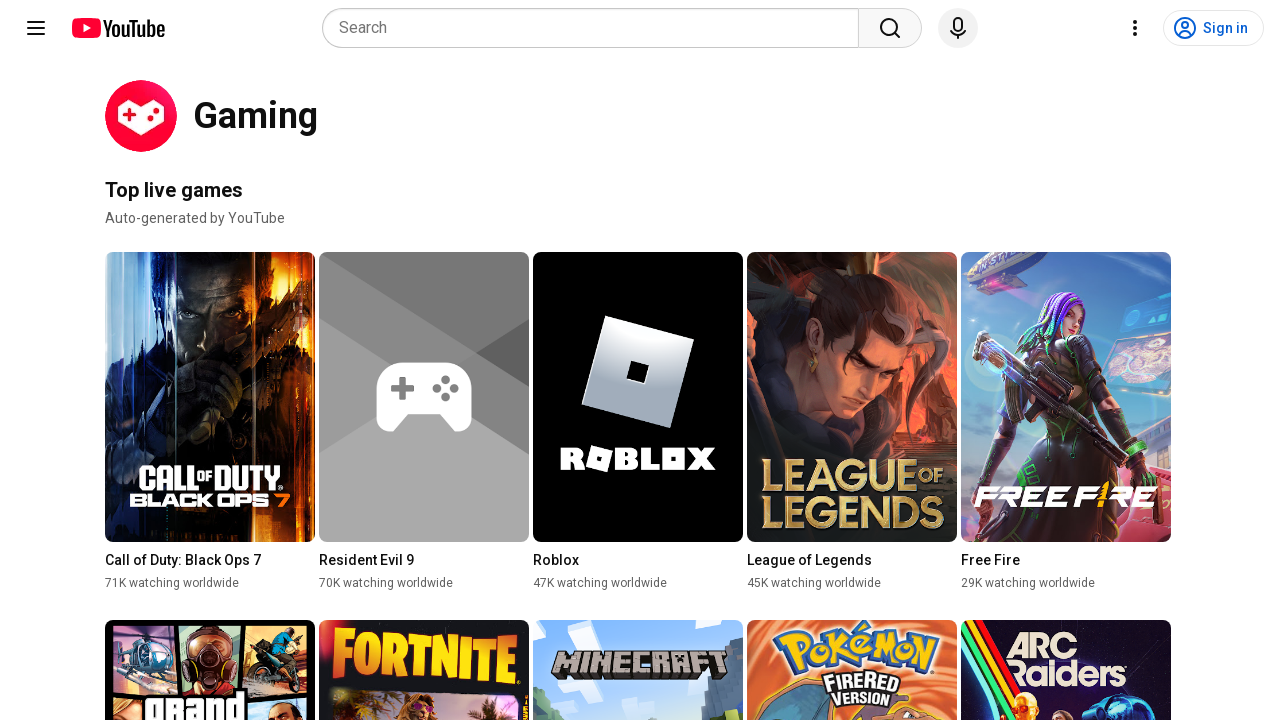

Waited 3 seconds for content to load after scroll 3
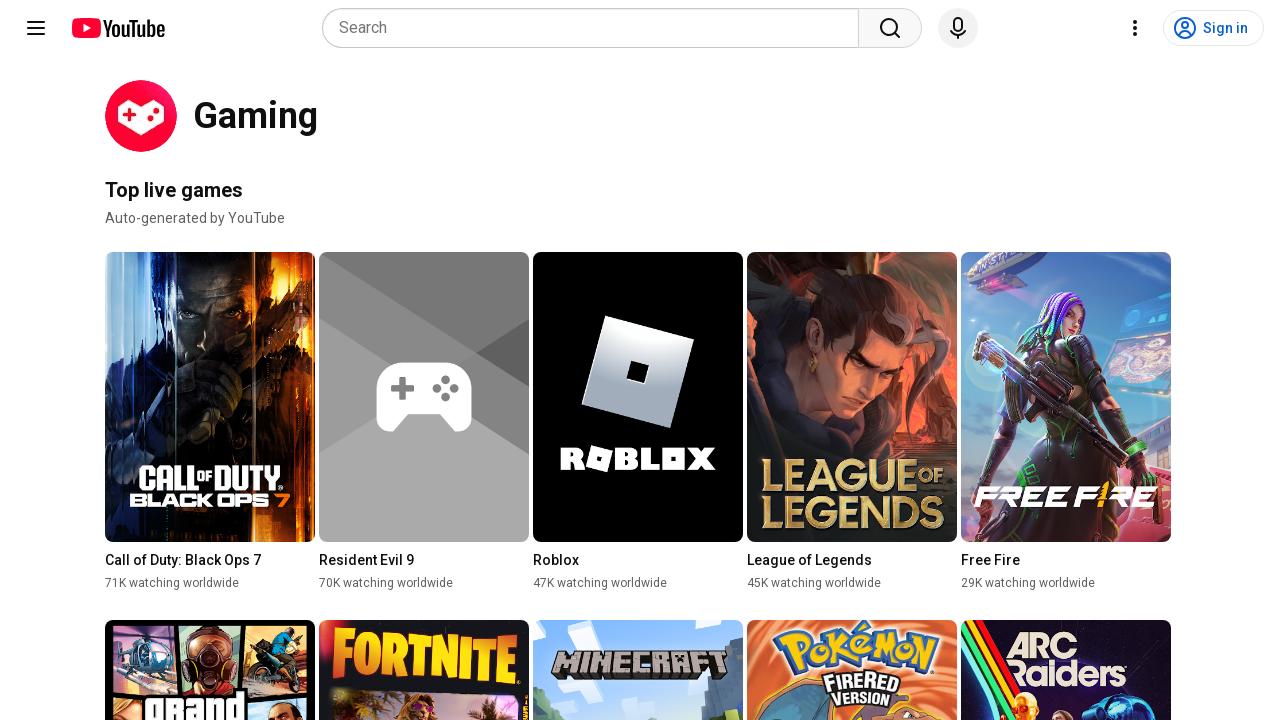

Scrolled to bottom of page (scroll iteration 4/10)
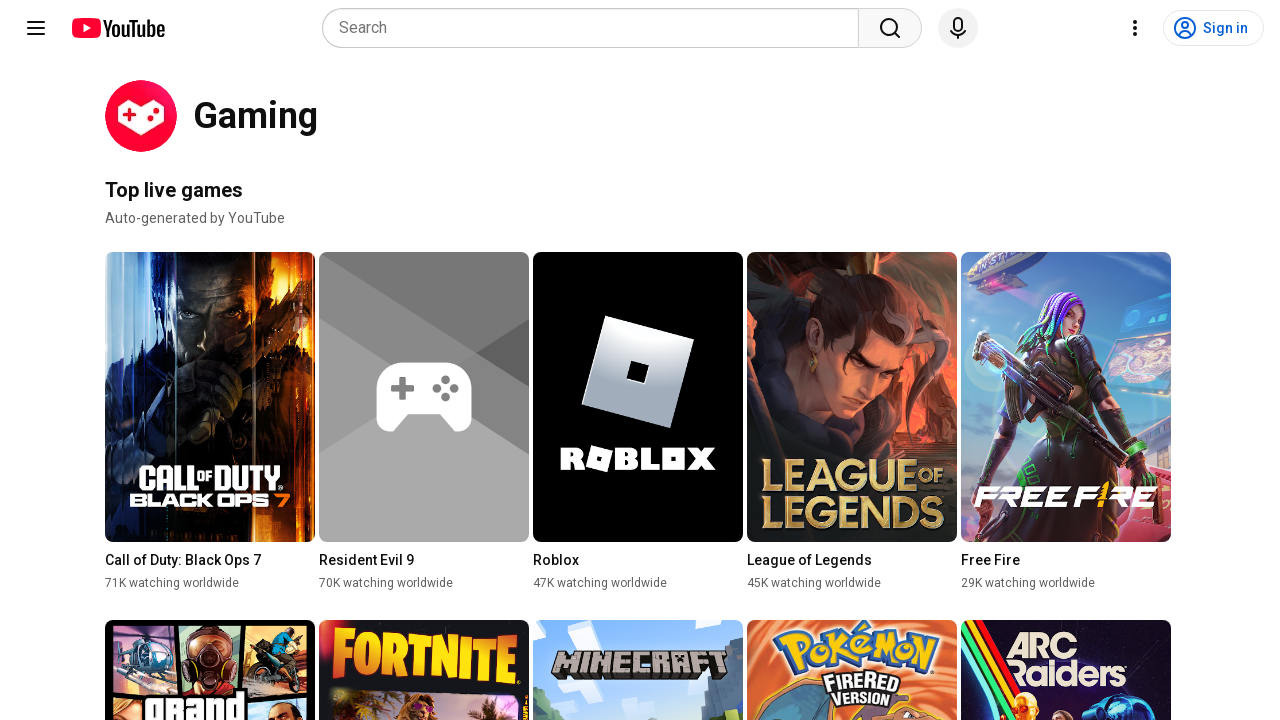

Waited 3 seconds for content to load after scroll 4
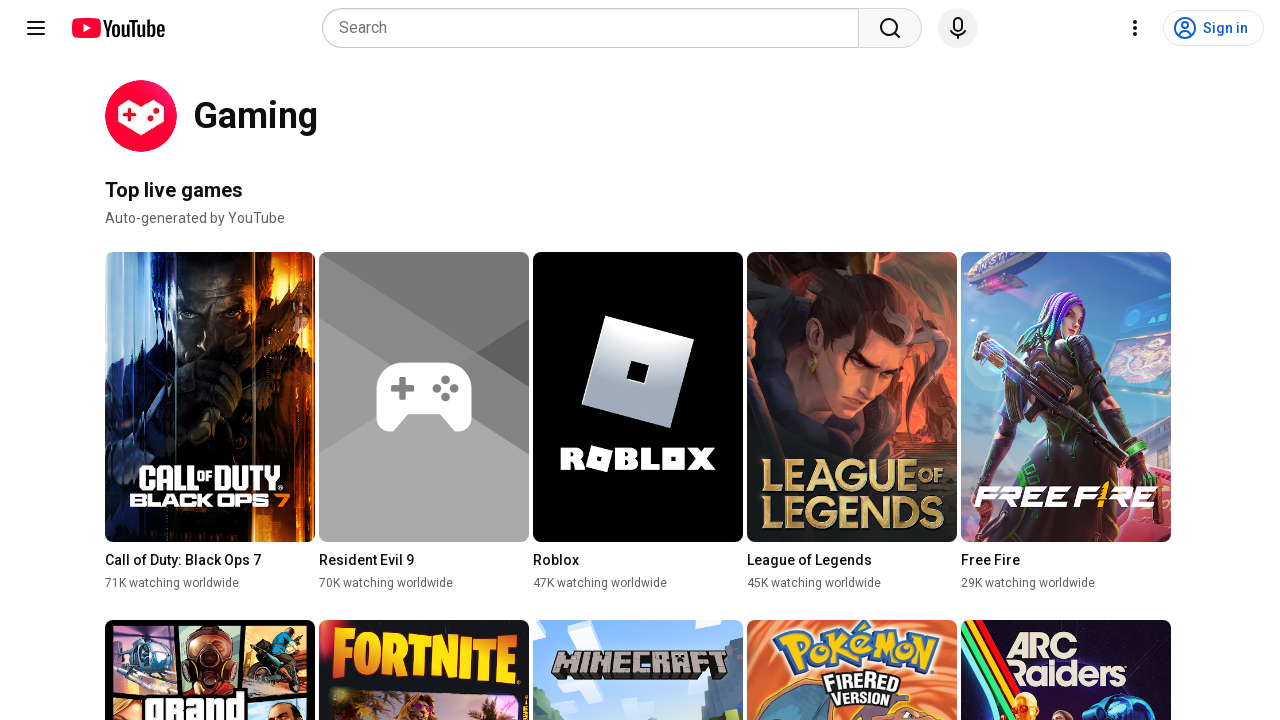

Scrolled to bottom of page (scroll iteration 5/10)
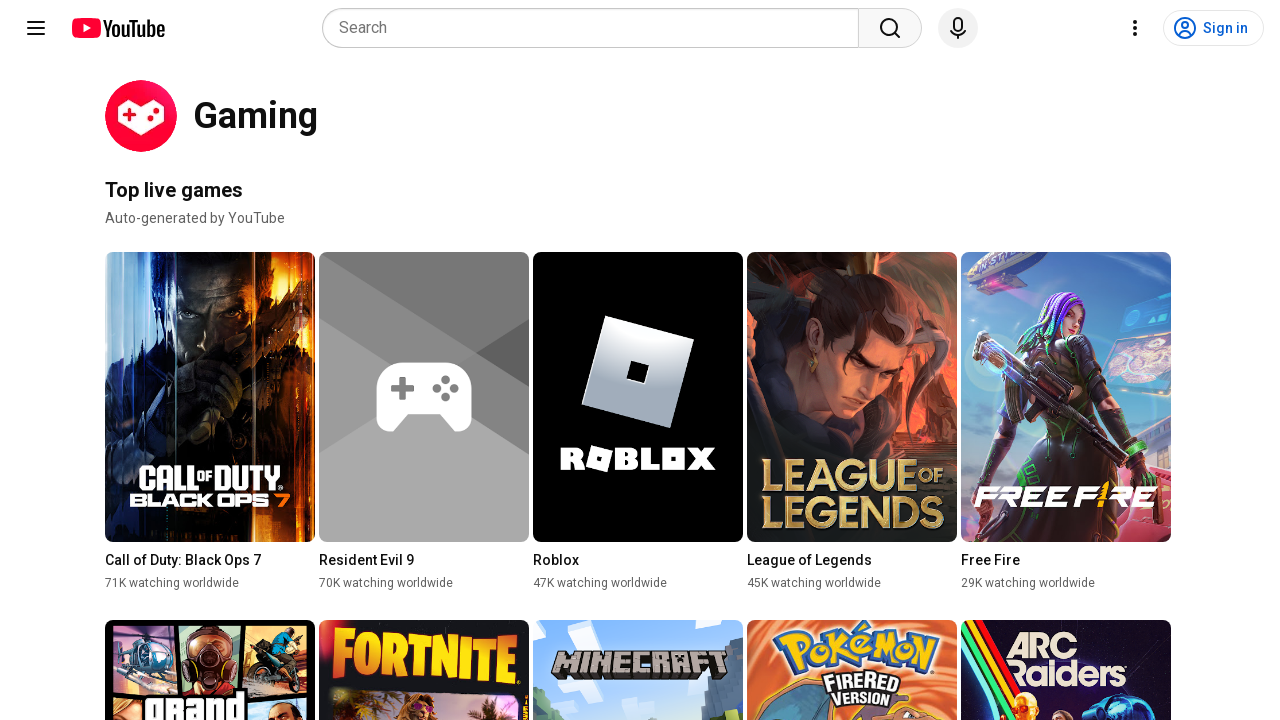

Waited 3 seconds for content to load after scroll 5
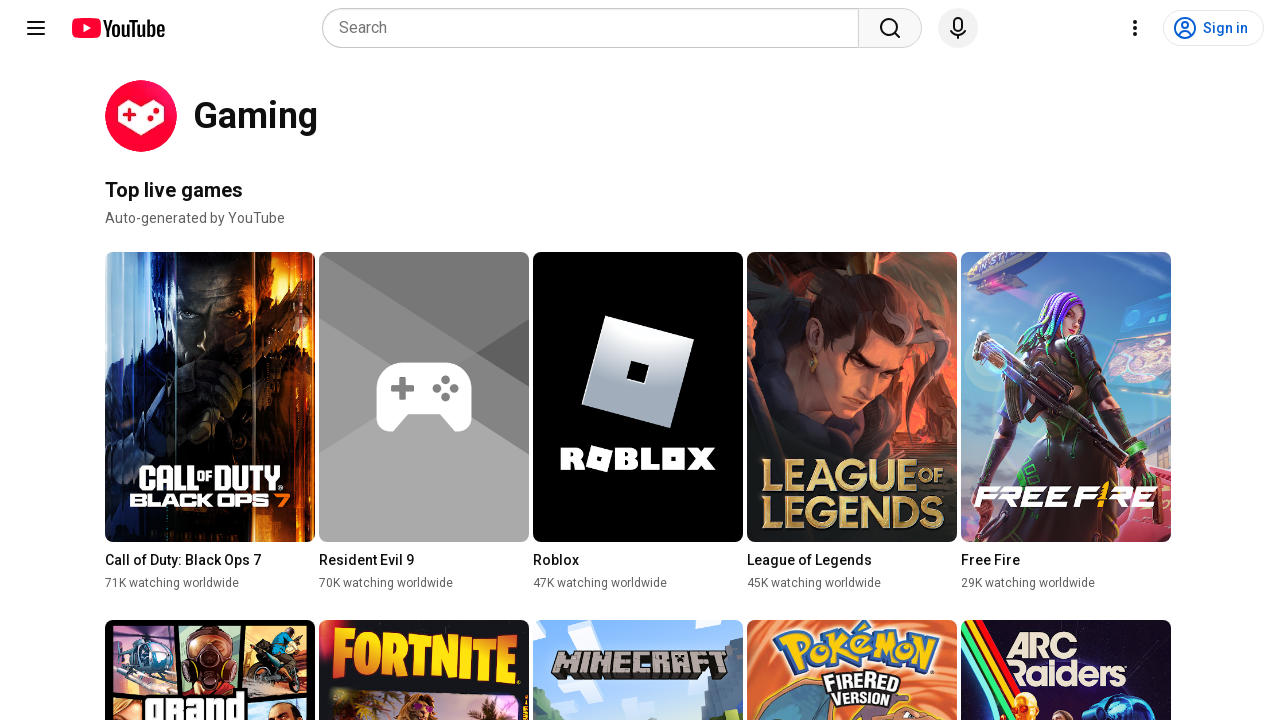

Scrolled to bottom of page (scroll iteration 6/10)
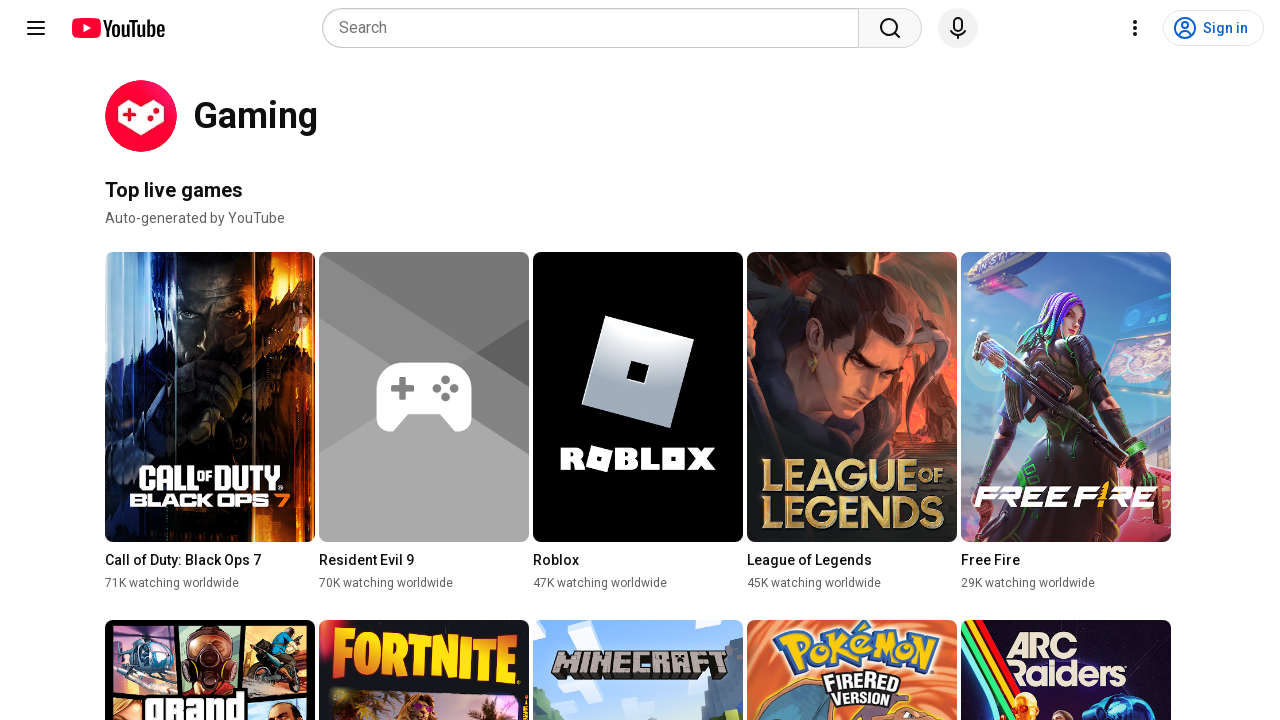

Waited 3 seconds for content to load after scroll 6
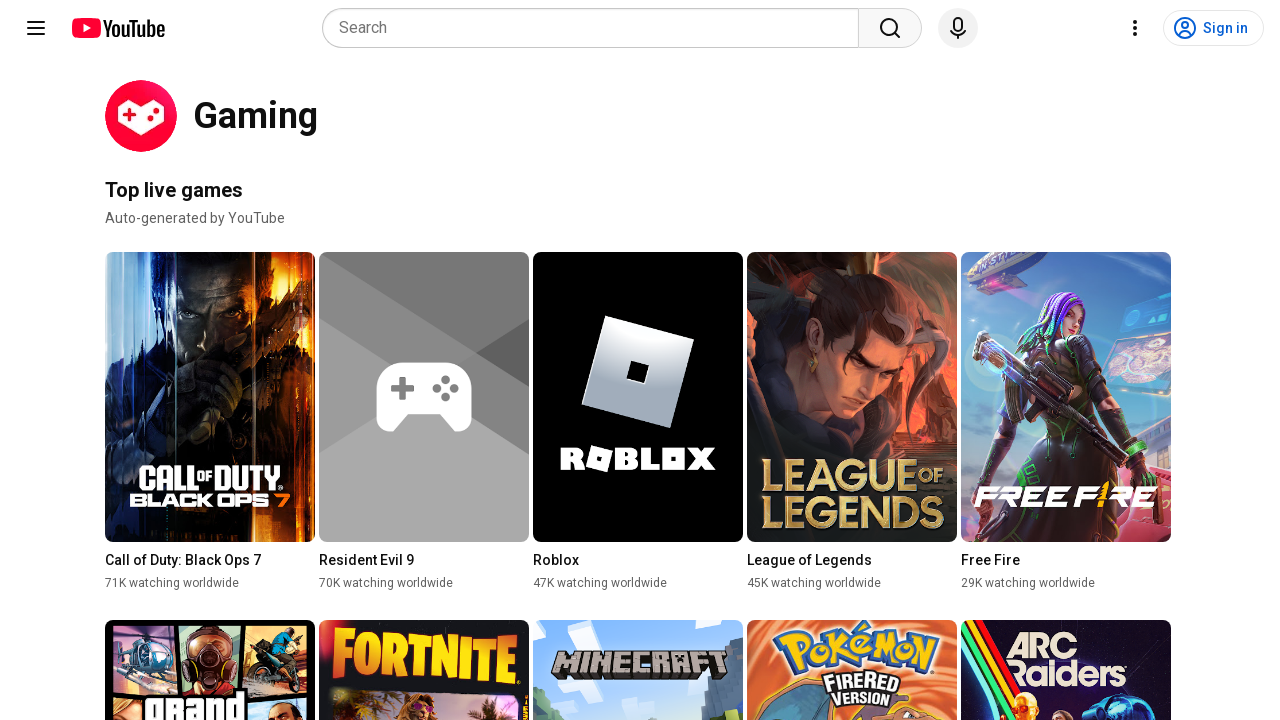

Scrolled to bottom of page (scroll iteration 7/10)
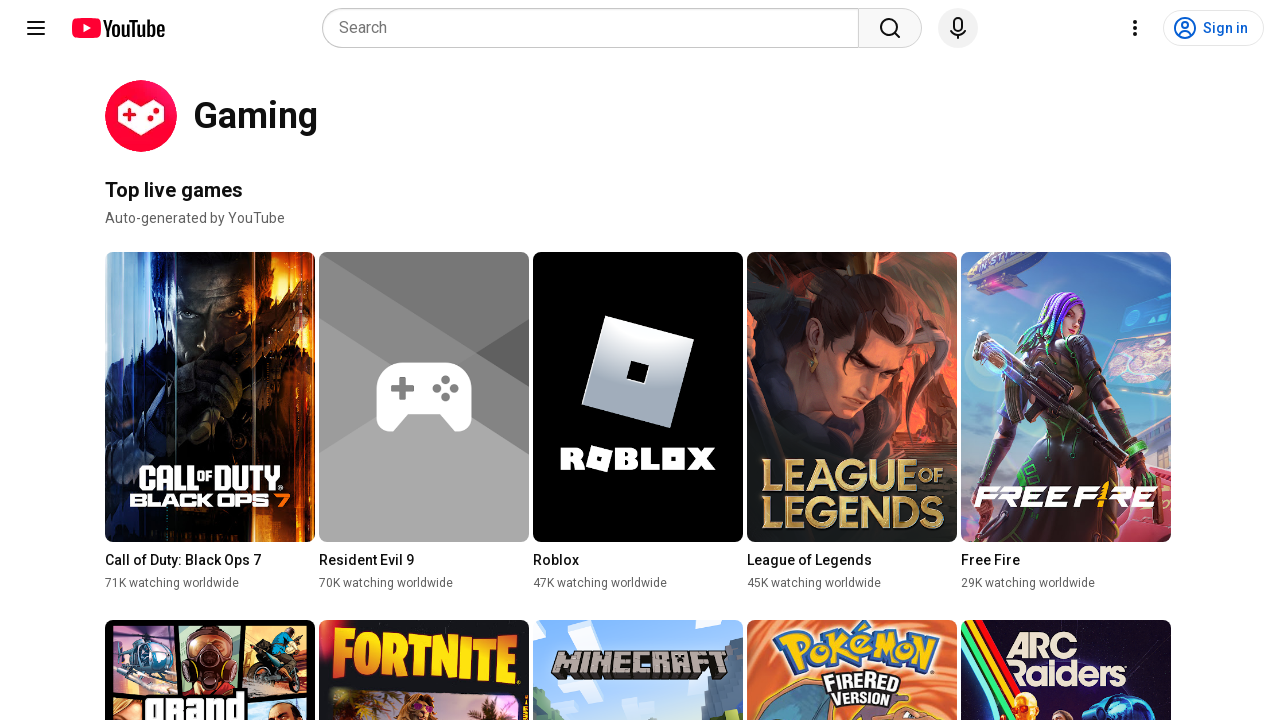

Waited 3 seconds for content to load after scroll 7
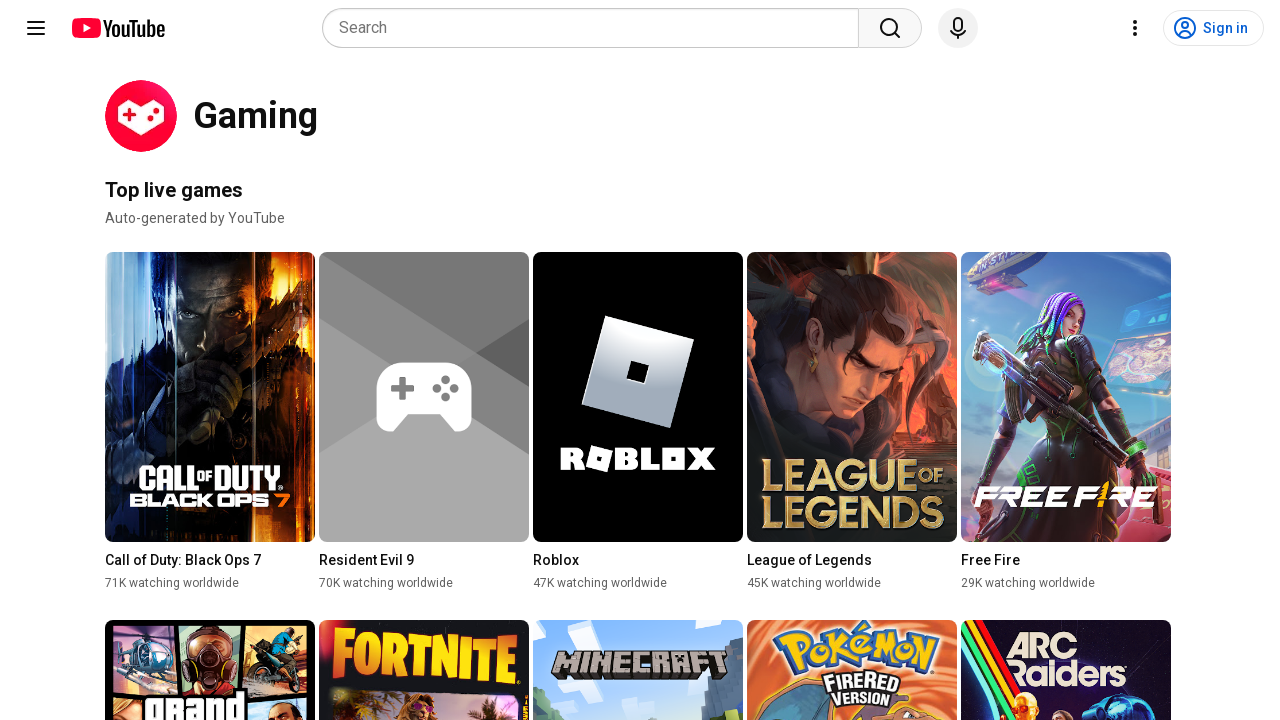

Scrolled to bottom of page (scroll iteration 8/10)
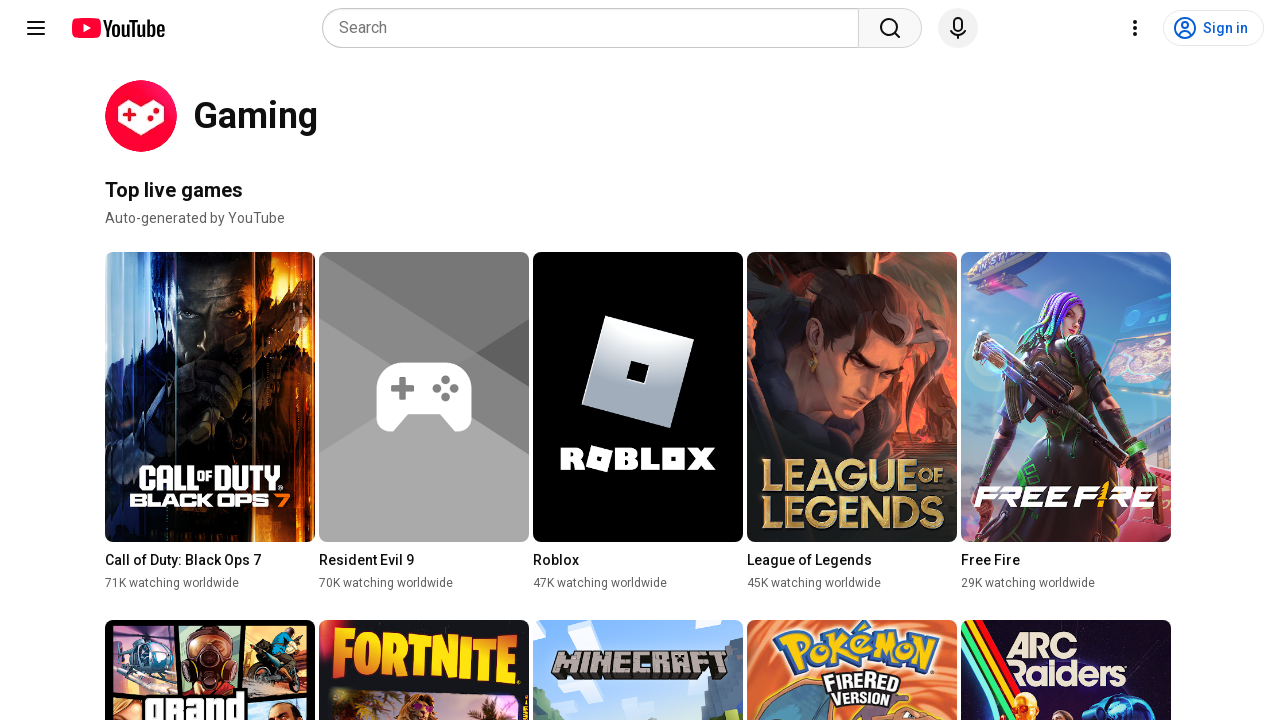

Waited 3 seconds for content to load after scroll 8
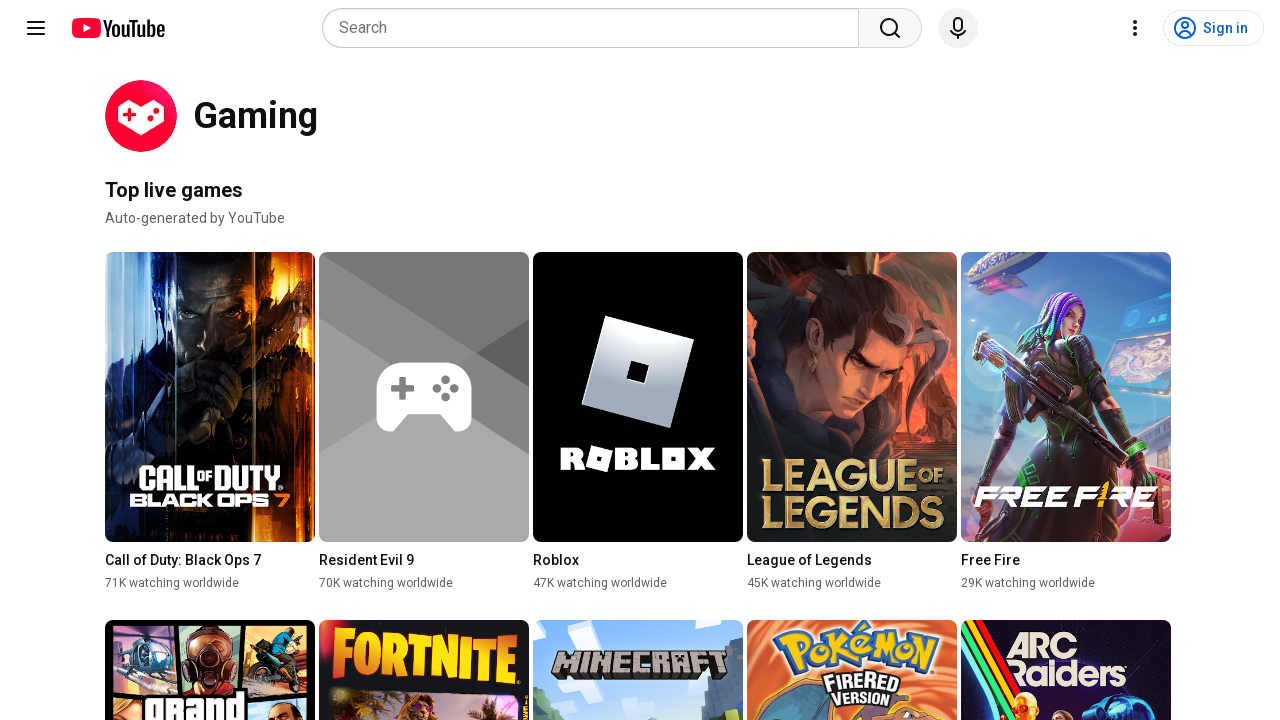

Scrolled to bottom of page (scroll iteration 9/10)
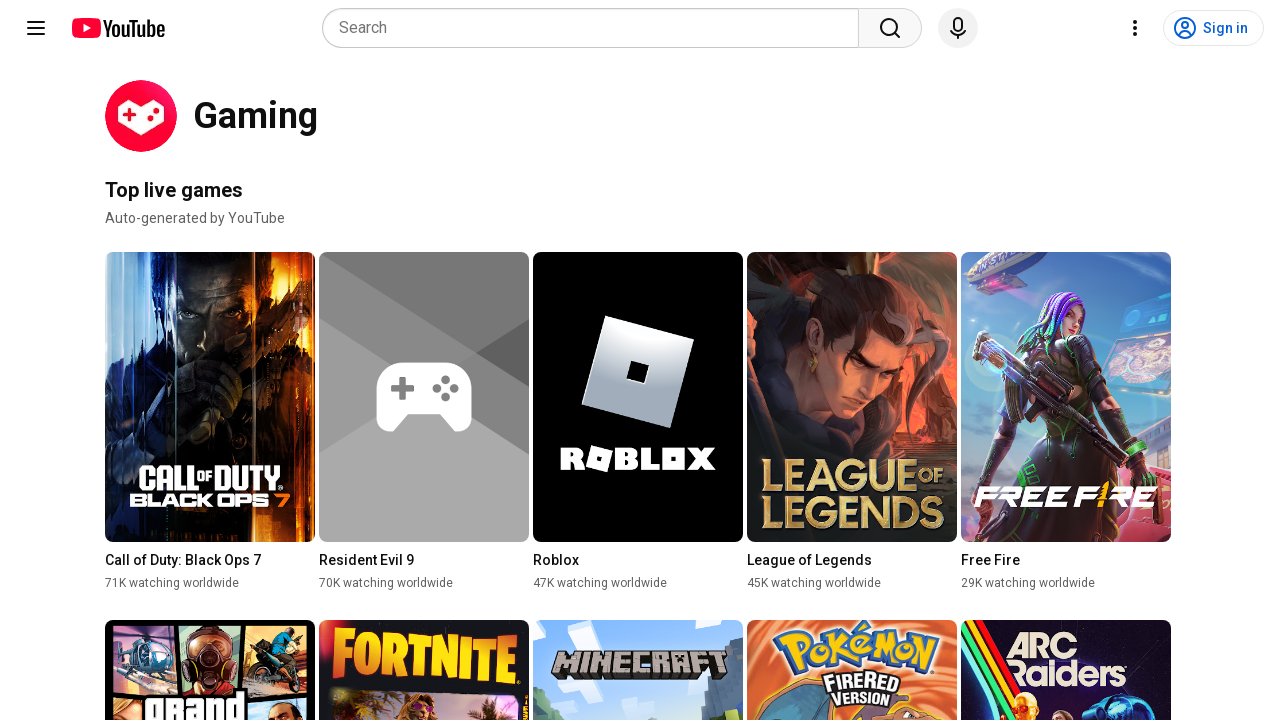

Waited 3 seconds for content to load after scroll 9
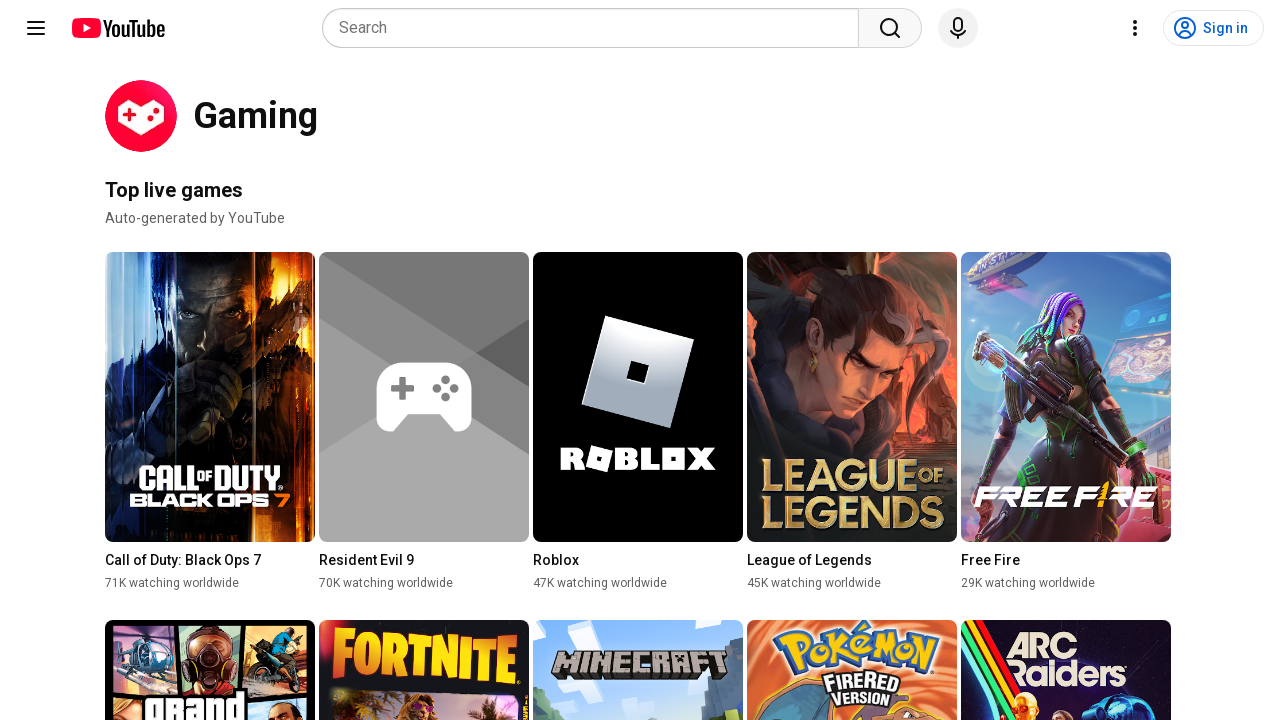

Scrolled to bottom of page (scroll iteration 10/10)
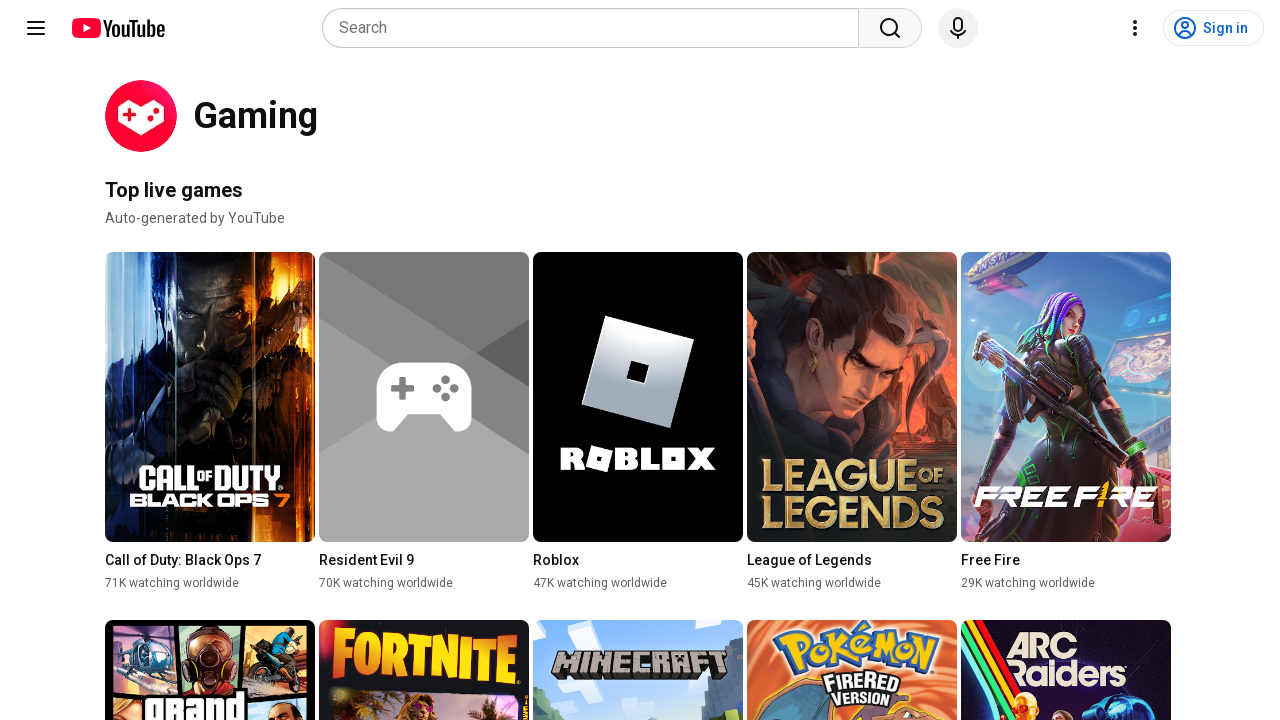

Waited 3 seconds for content to load after scroll 10
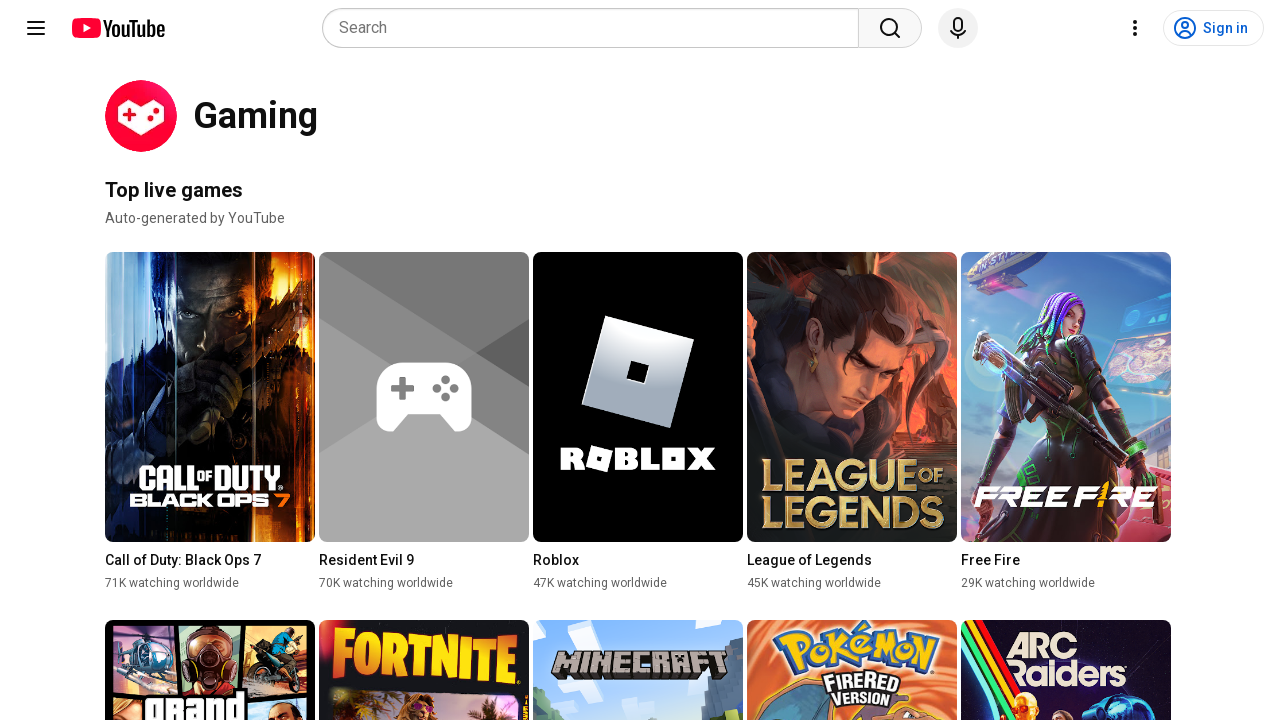

Verified game cards loaded by confirming presence of game title elements
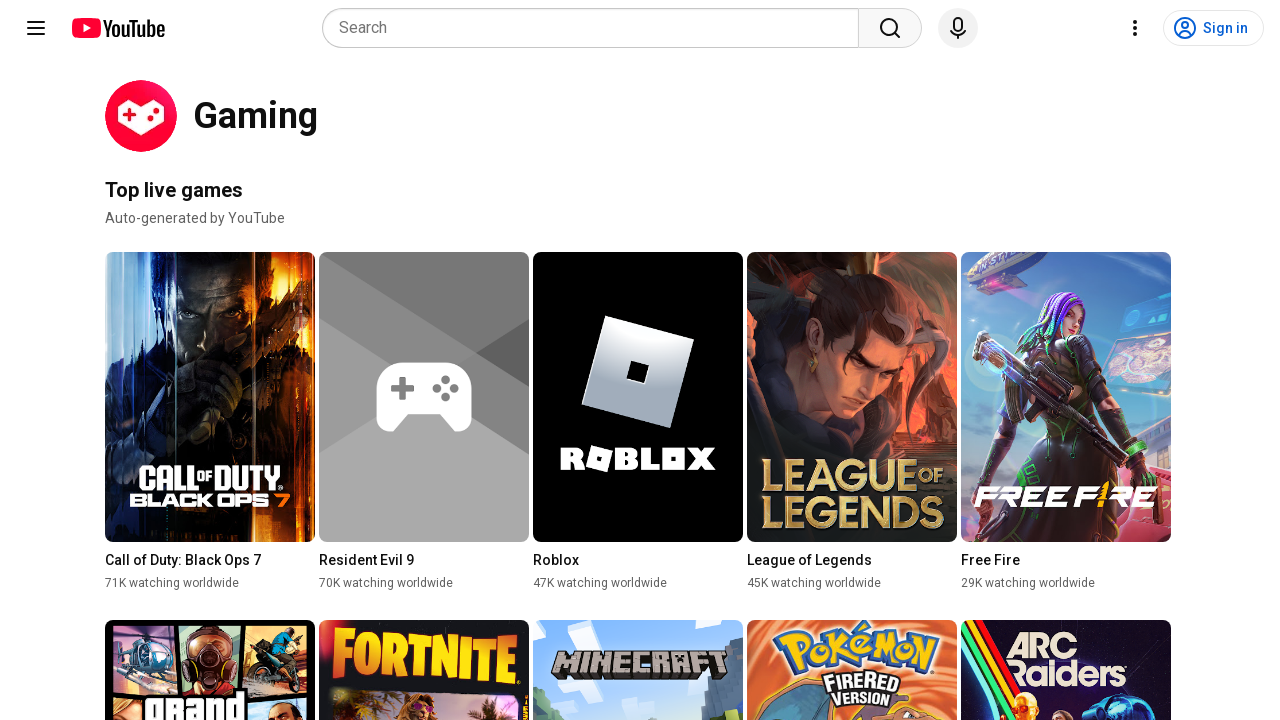

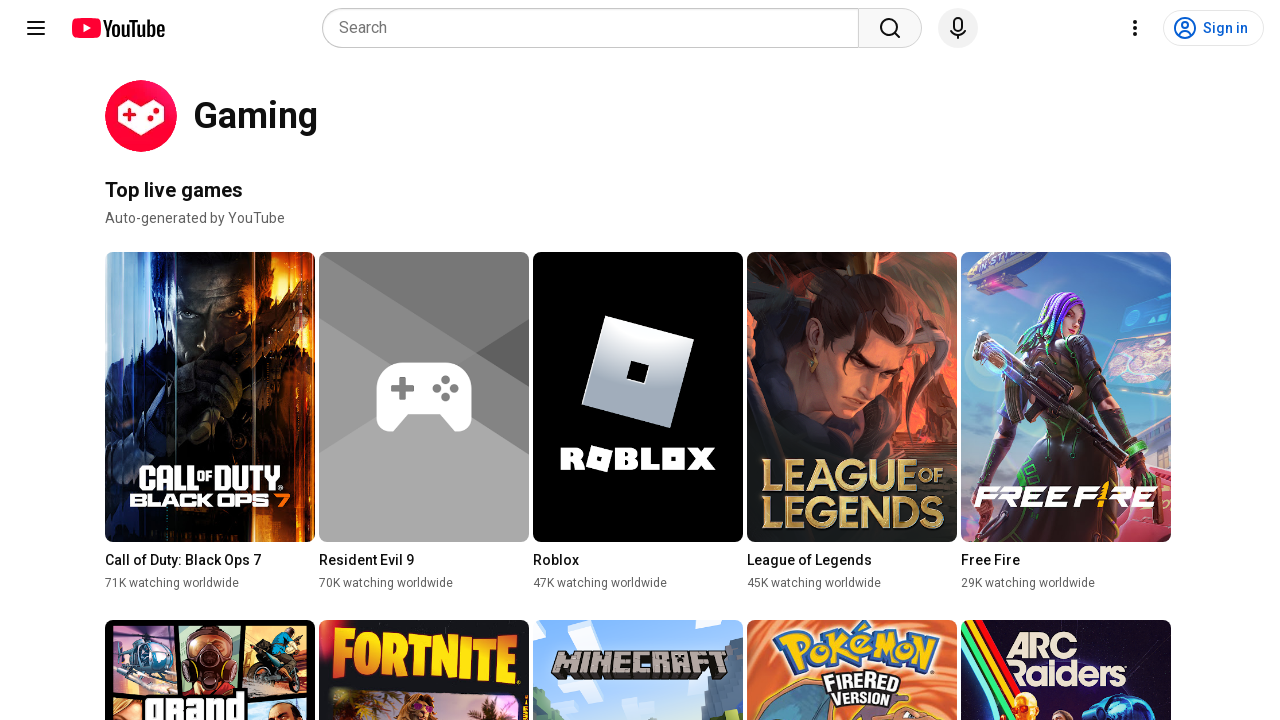